Tests the todo count display when adding items and marking them complete

Starting URL: https://todomvc.com/examples/angular/dist/browser/#/all

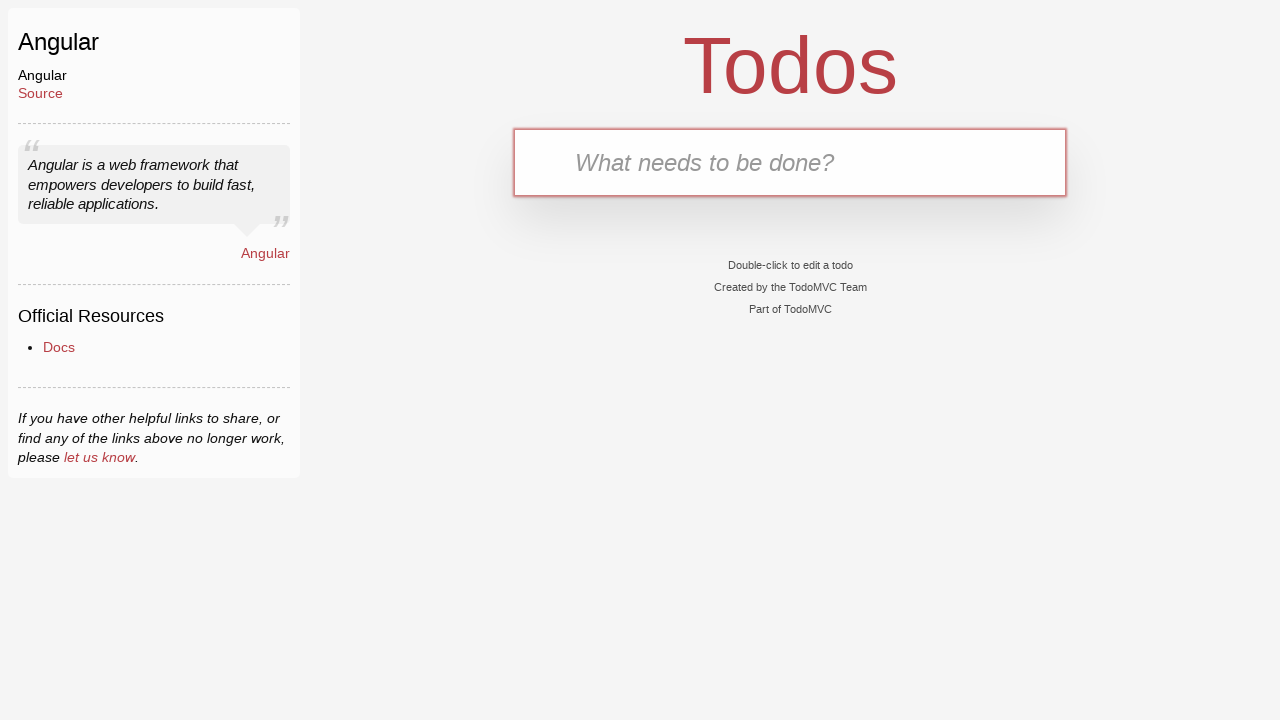

Filled new todo input with 'buy milk' on .new-todo
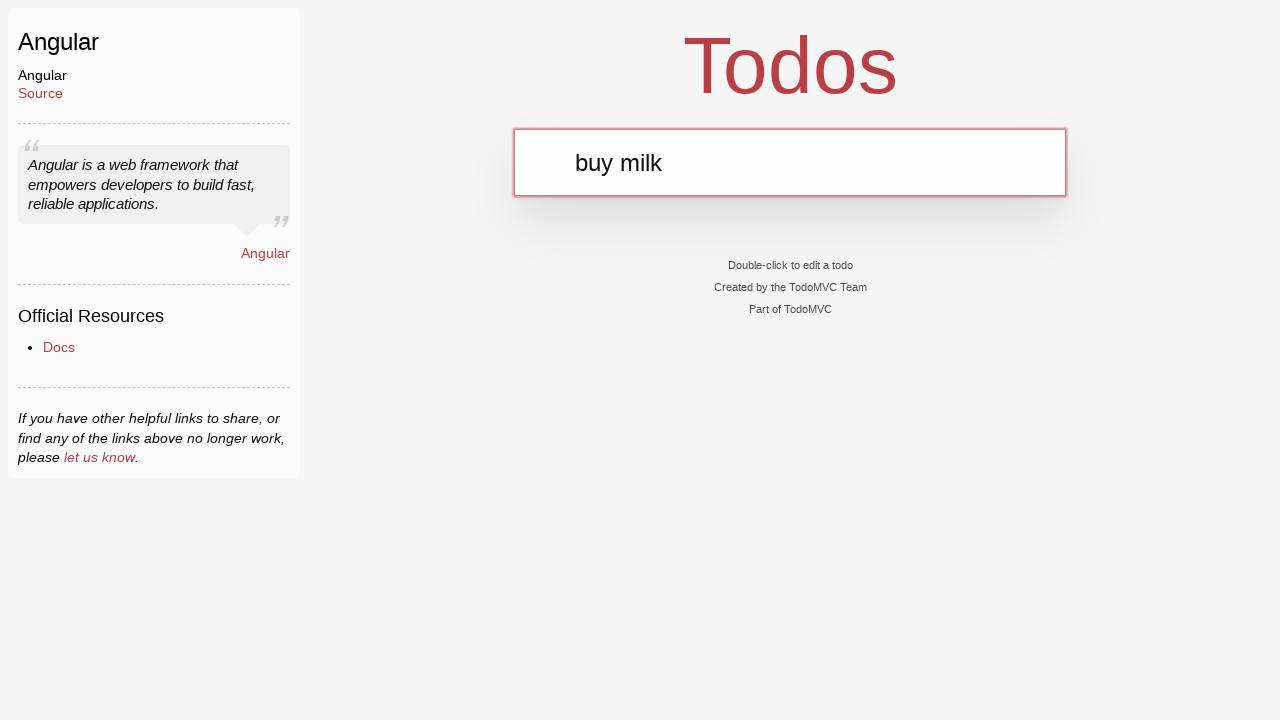

Pressed Enter to add first todo item on .new-todo
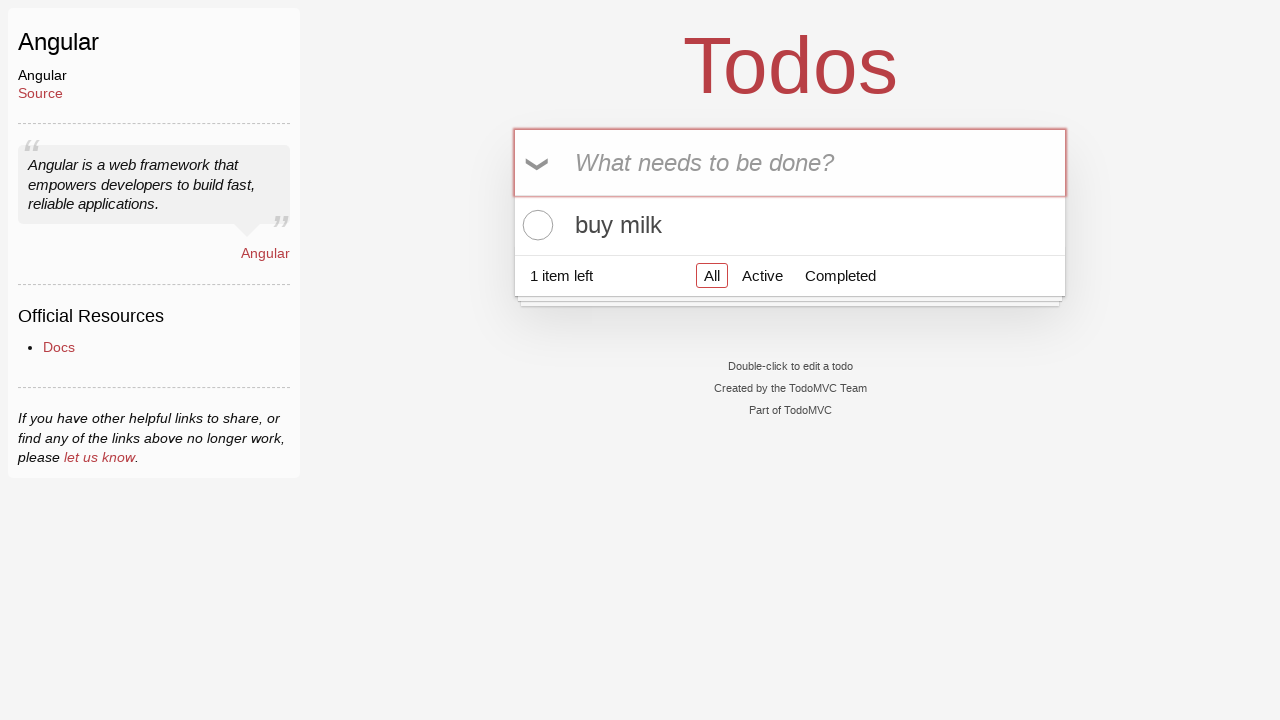

Clicked checkbox to mark first todo as complete at (535, 225) on .todo-list li:first-child input.toggle
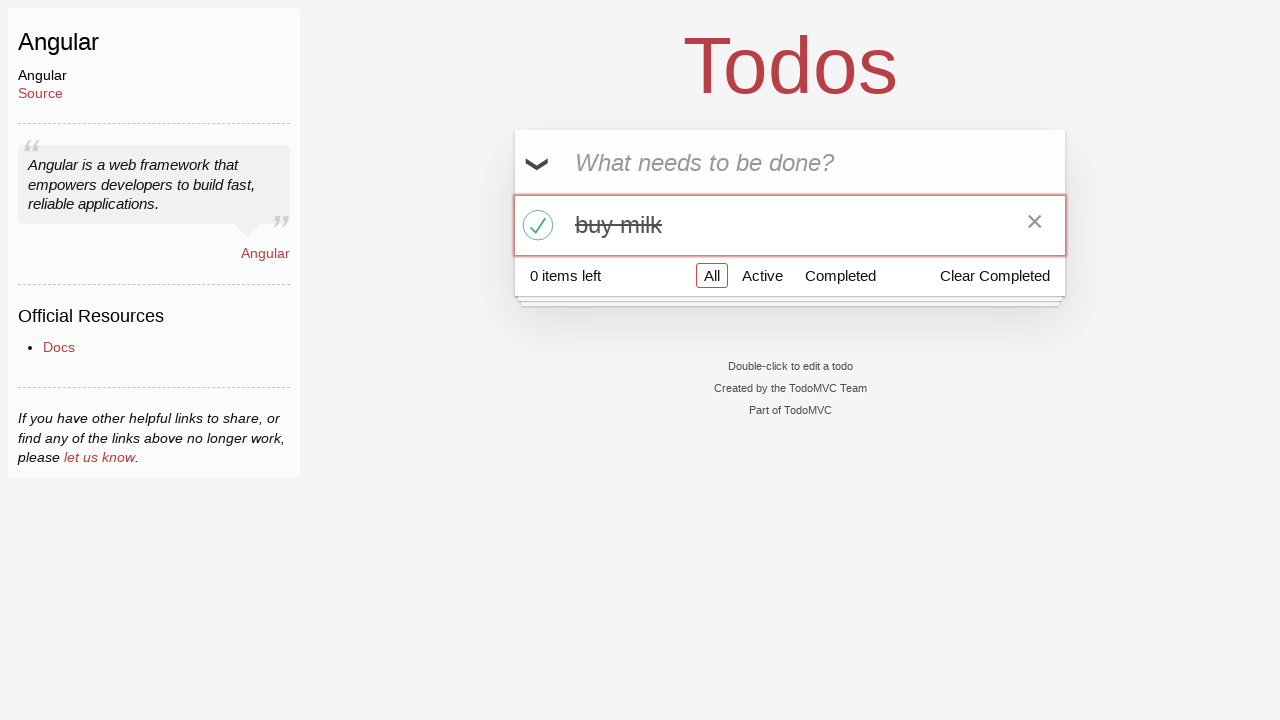

Clicked checkbox to mark first todo as incomplete at (535, 225) on .todo-list li:first-child input.toggle
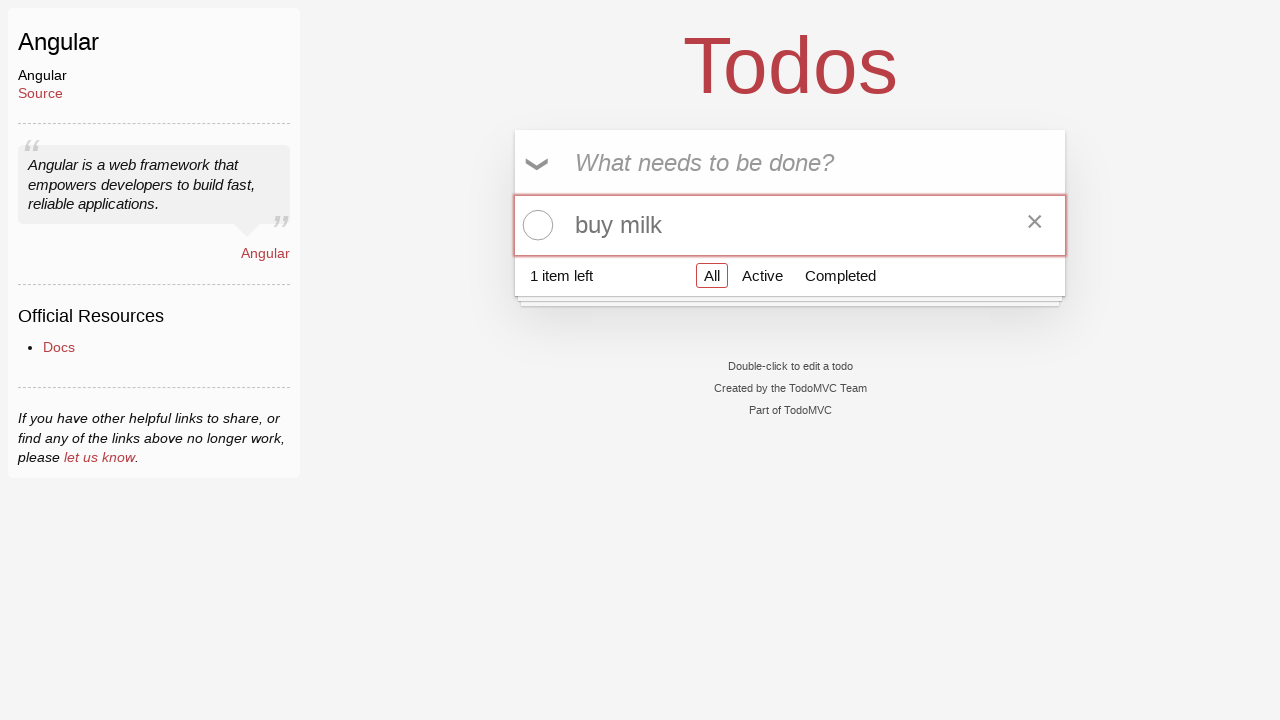

Filled new todo input with 'buy bread' on .new-todo
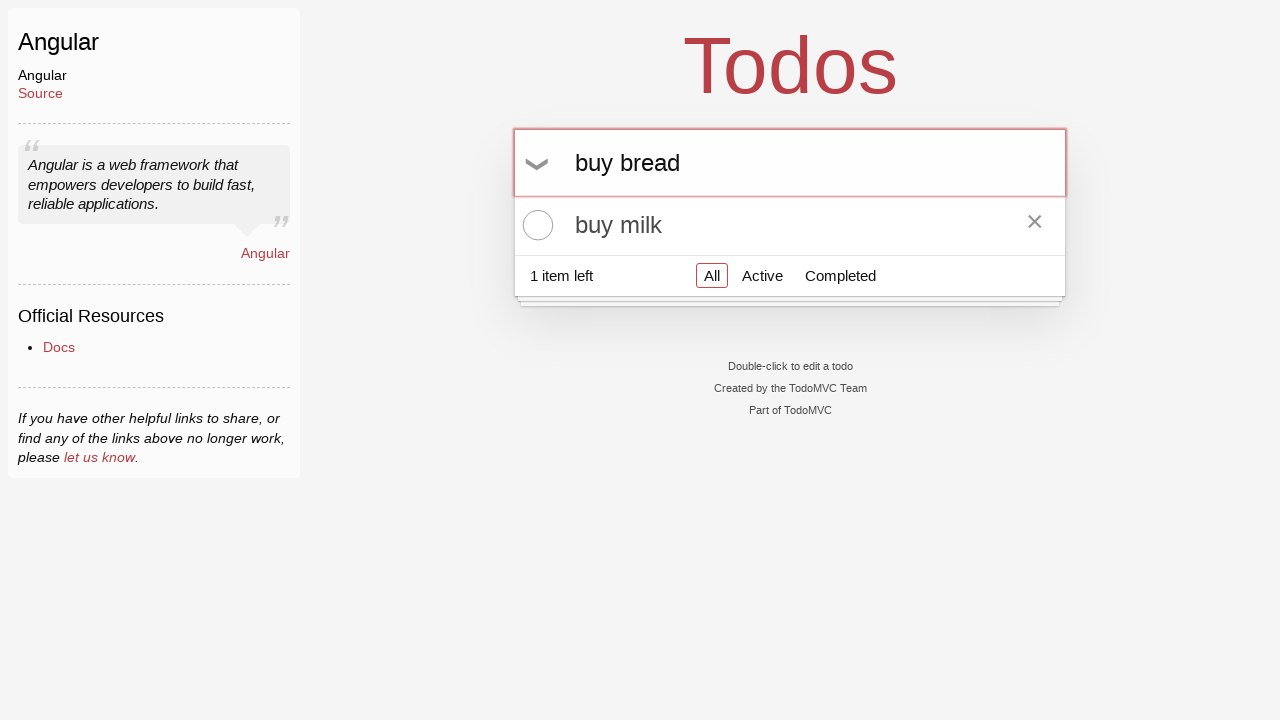

Pressed Enter to add second todo item on .new-todo
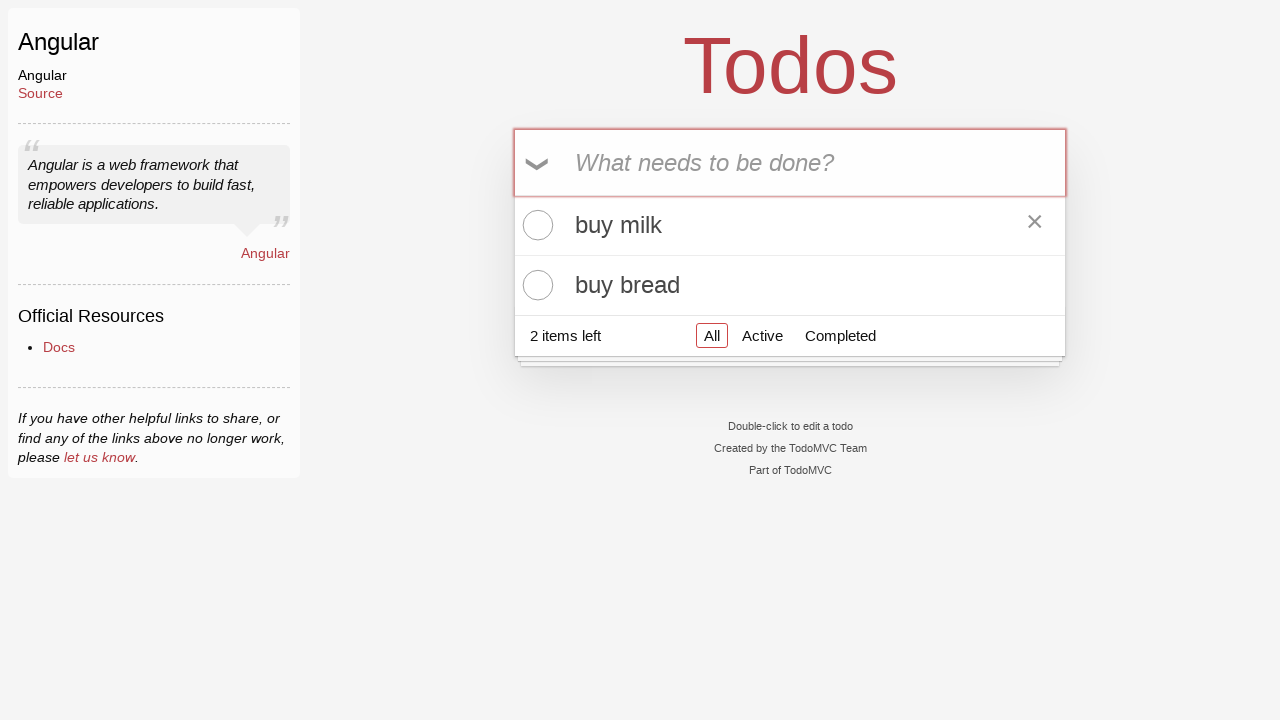

Verified todo count display is visible
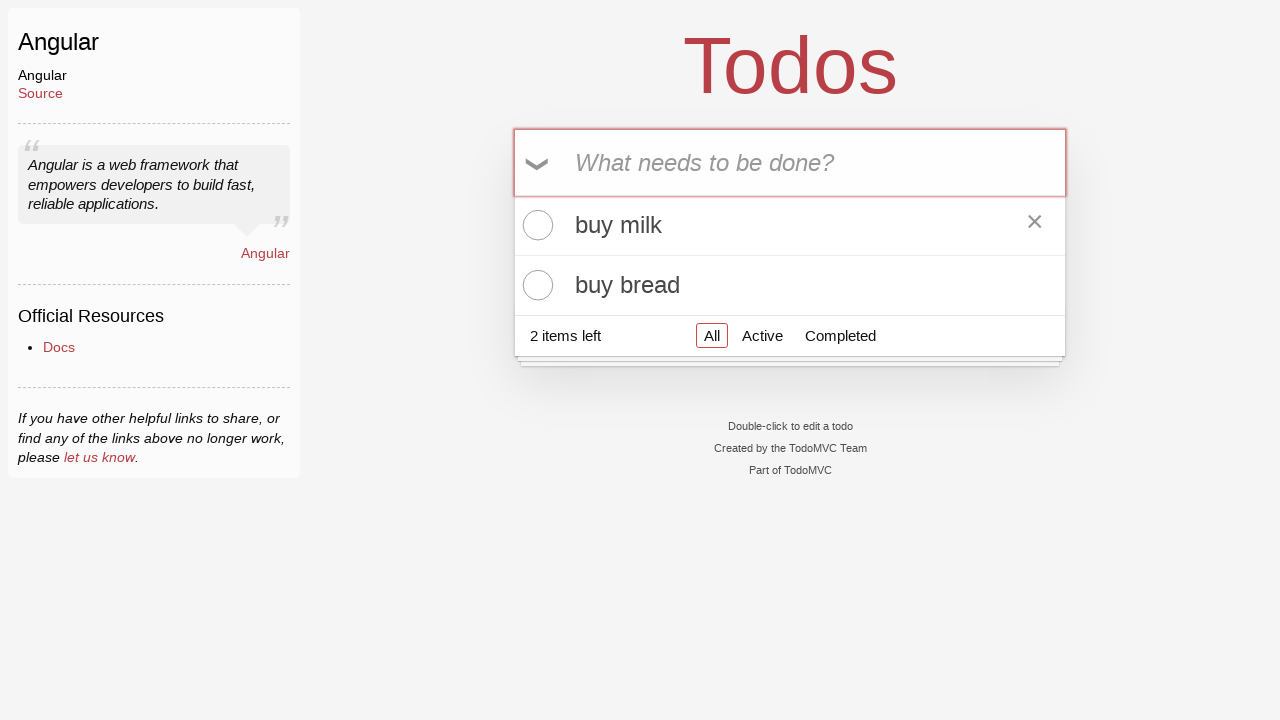

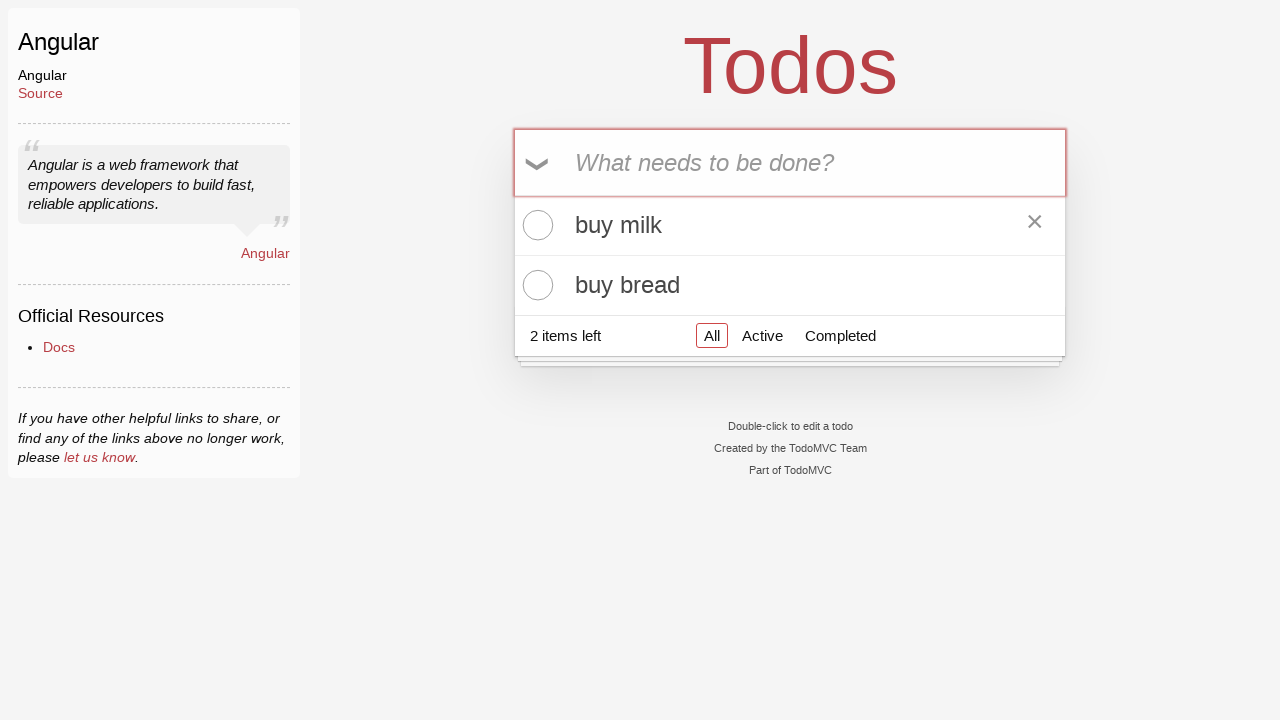